Tests mouse hover functionality by hovering over a button and clicking the Reload link that appears

Starting URL: https://codenboxautomationlab.com/practice/

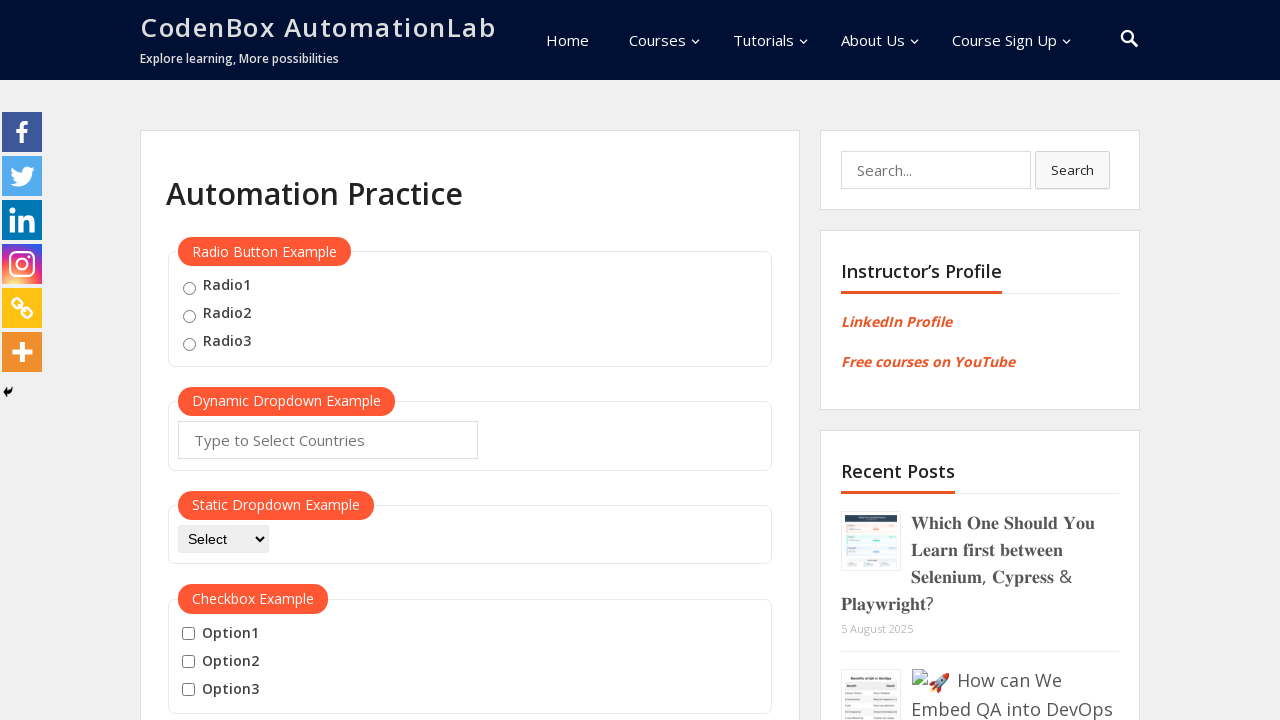

Scrolled down to the mouse hover section
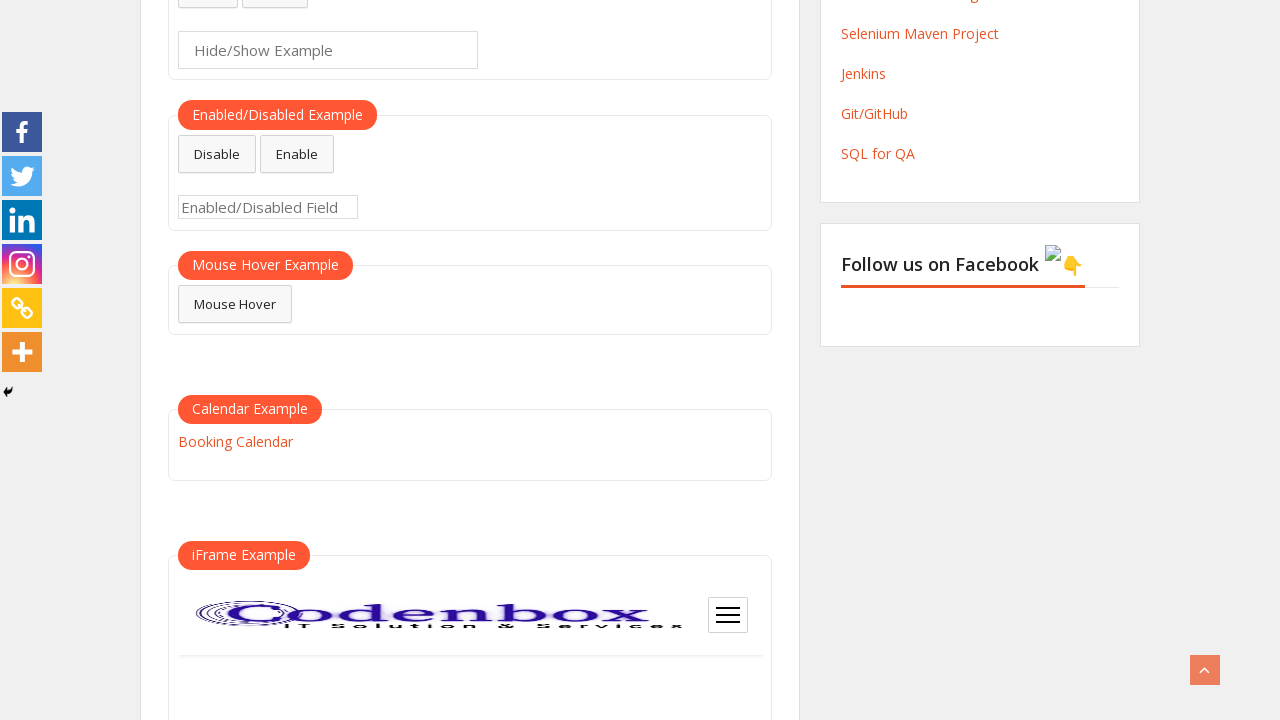

Hovered over the mouse hover button to reveal hidden options at (235, 304) on #mousehover
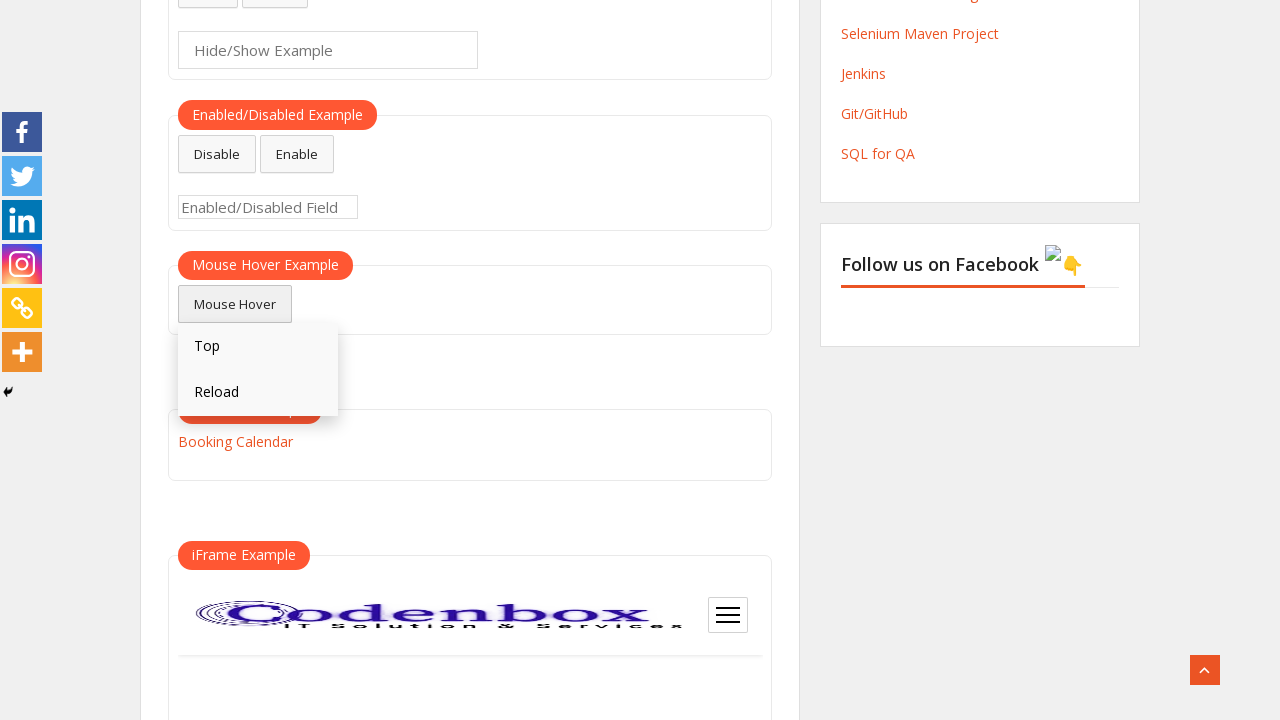

Clicked the Reload link that appeared after hovering at (258, 393) on text=Reload
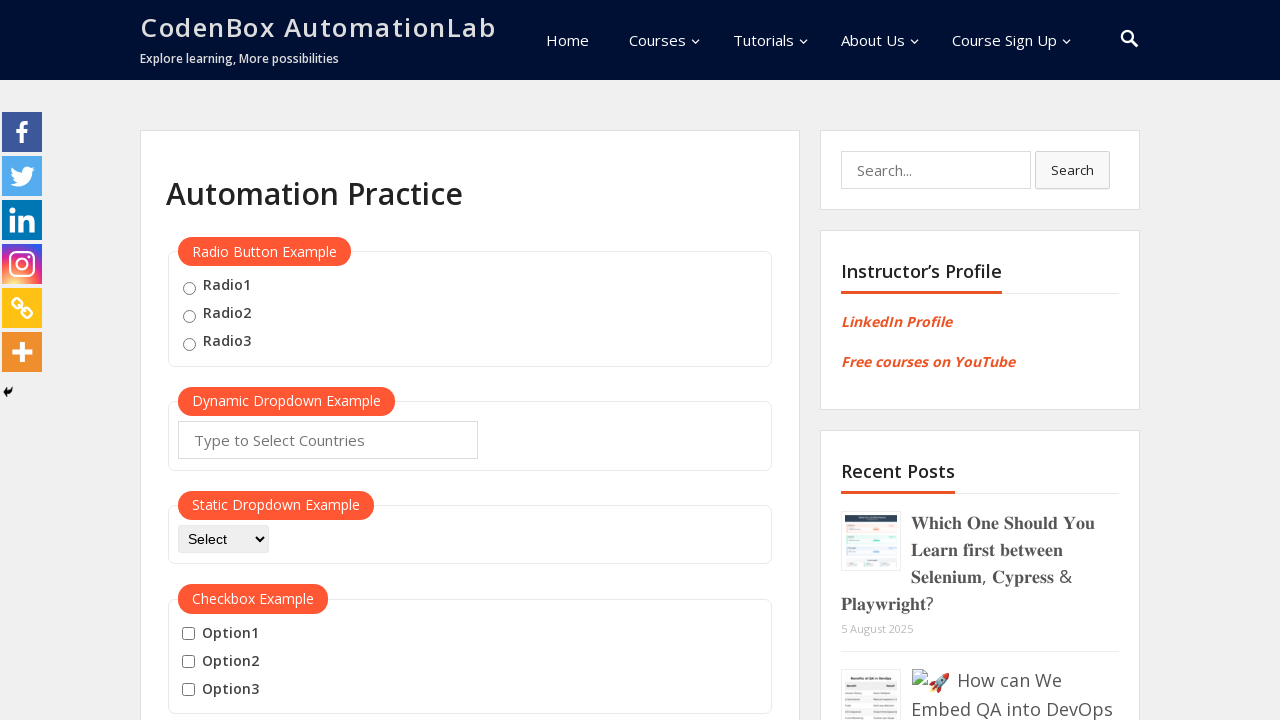

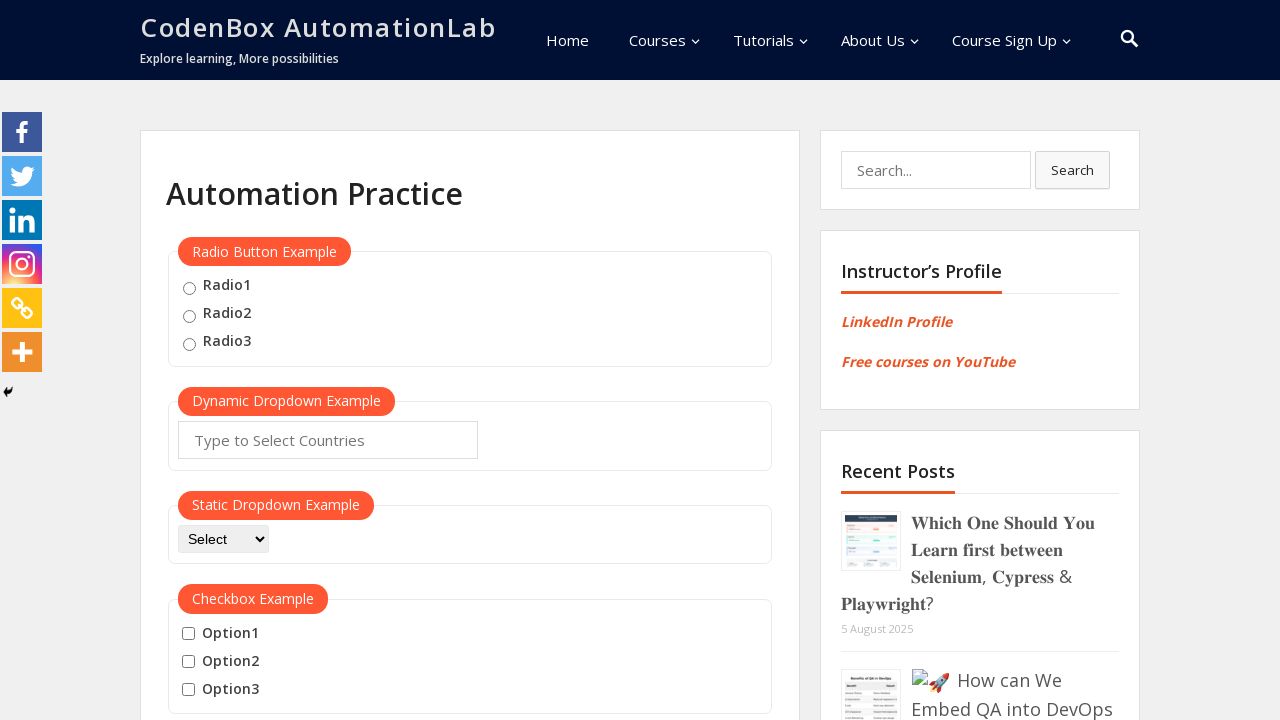